Tests alert and confirm dialog handling by clicking alert and confirm buttons

Starting URL: https://rahulshettyacademy.com/AutomationPractice/

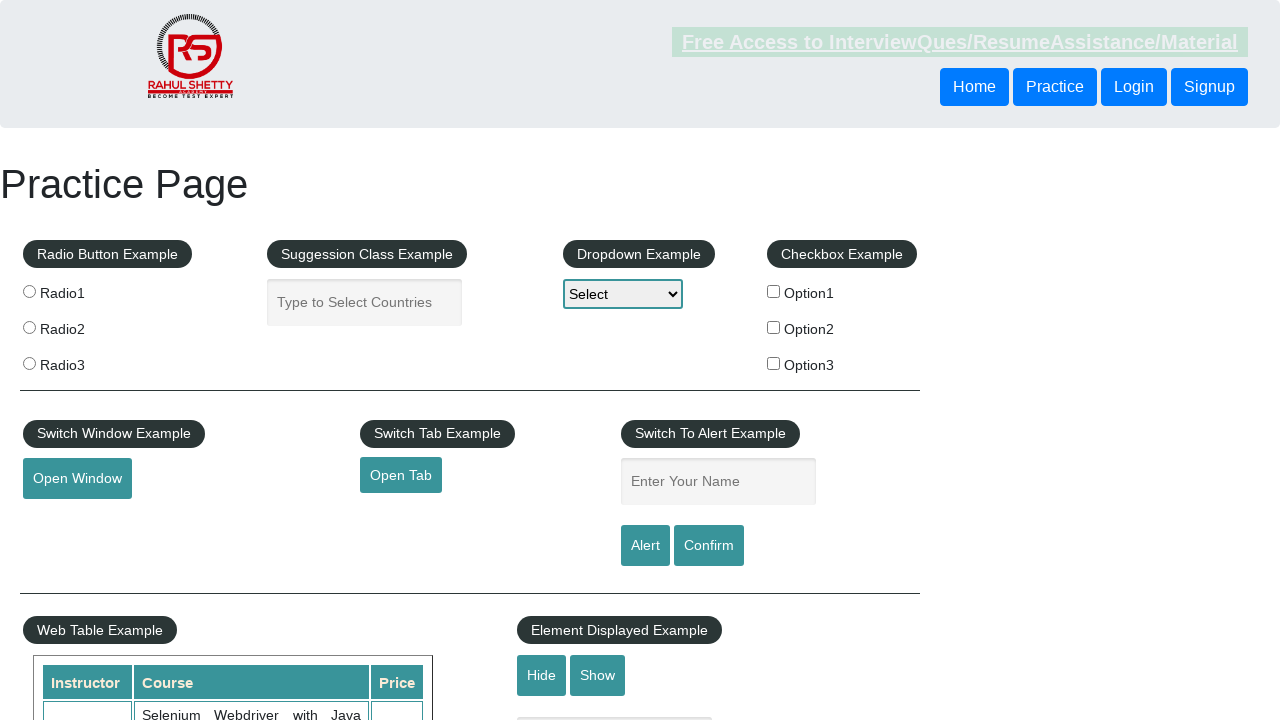

Set up dialog handler to automatically accept alerts and confirms
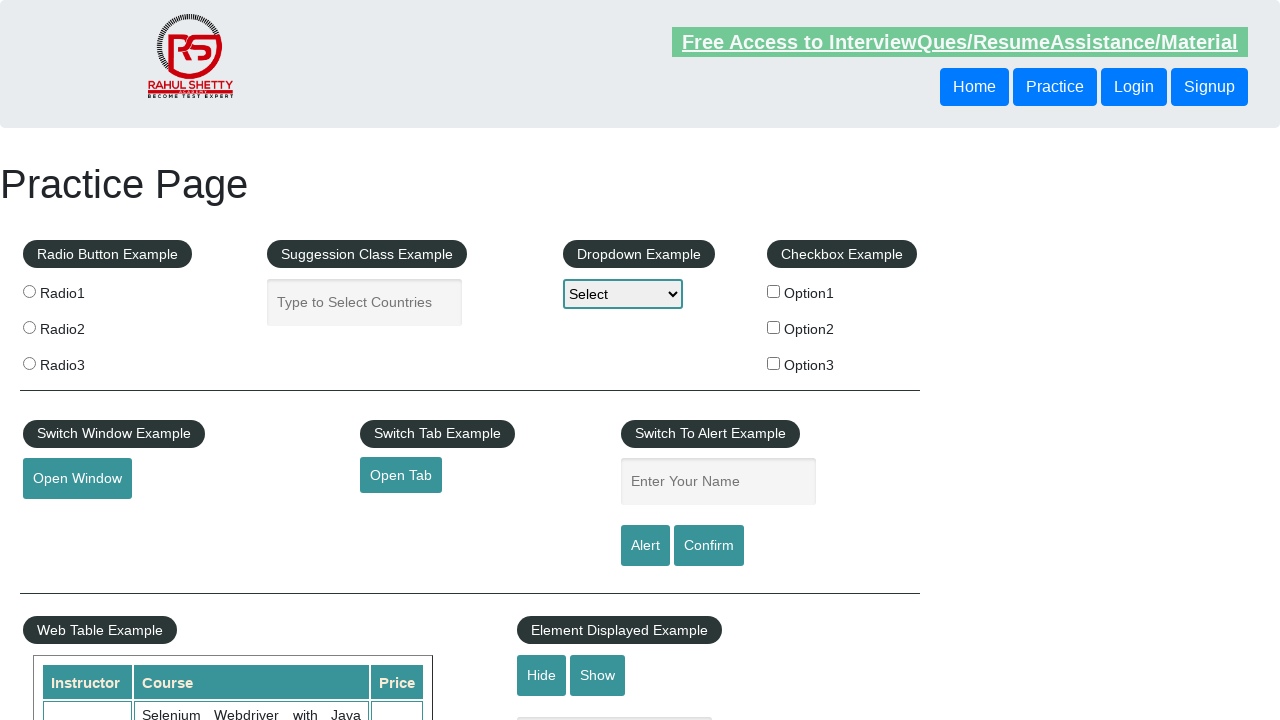

Clicked alert button to trigger alert dialog at (645, 546) on #alertbtn
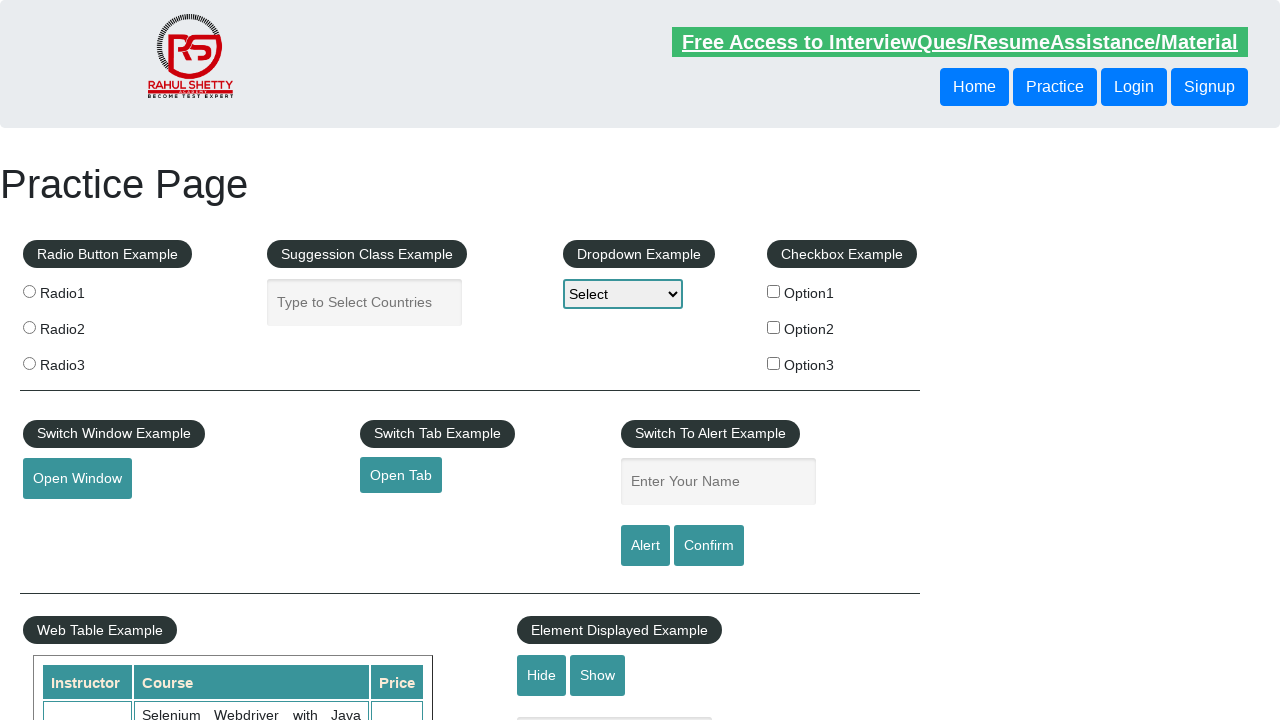

Clicked confirm button to trigger confirm dialog at (709, 546) on #confirmbtn
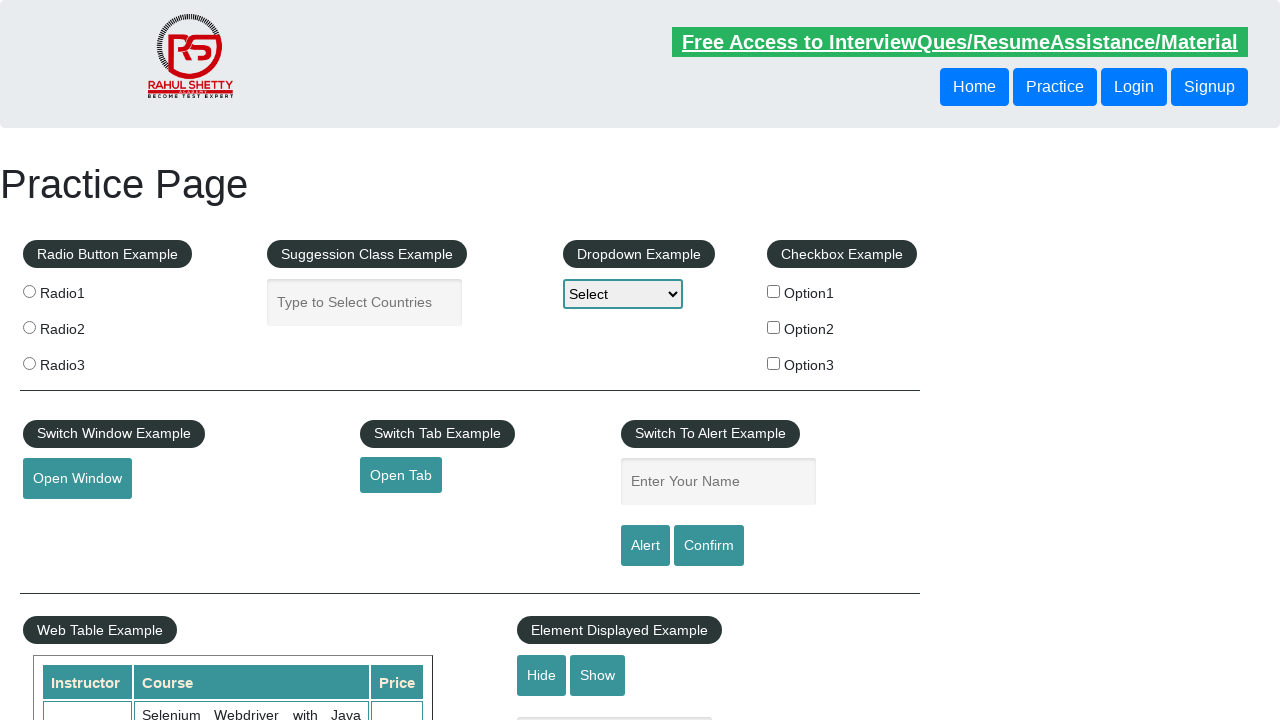

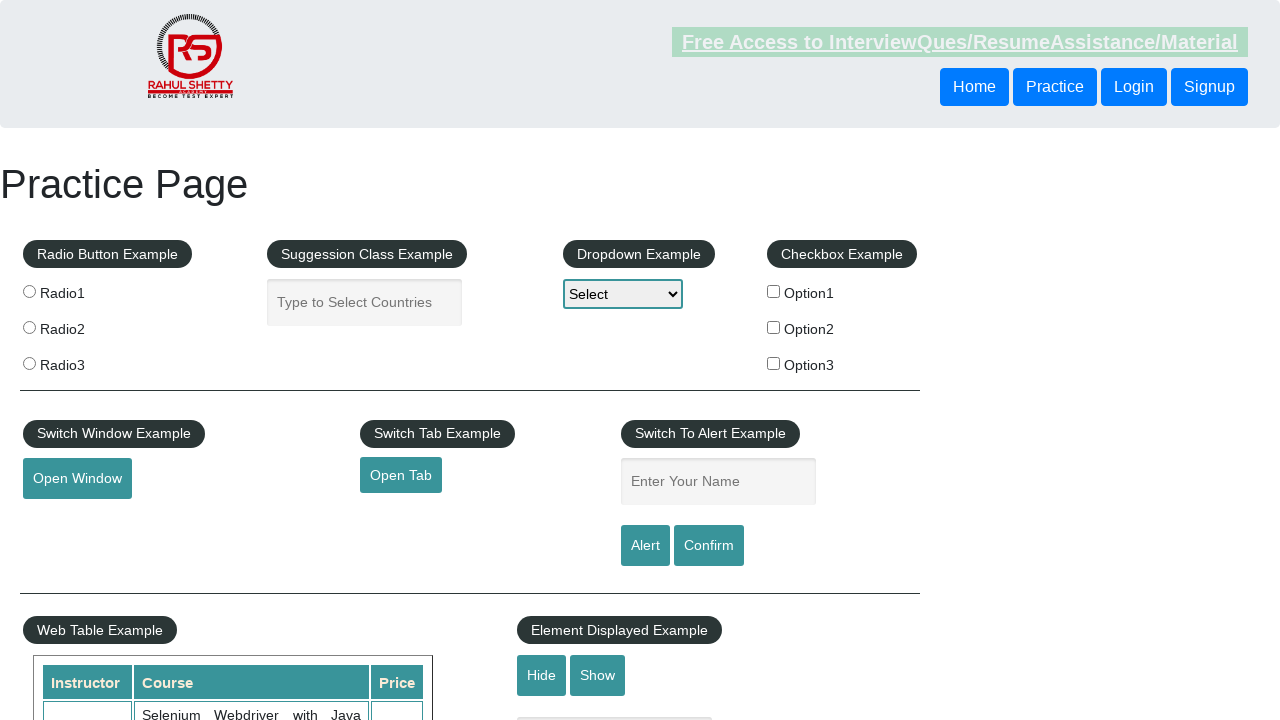